Tests clicking on an invalid link and verifying that the appropriate error response is displayed on the page

Starting URL: https://demoqa.com/links

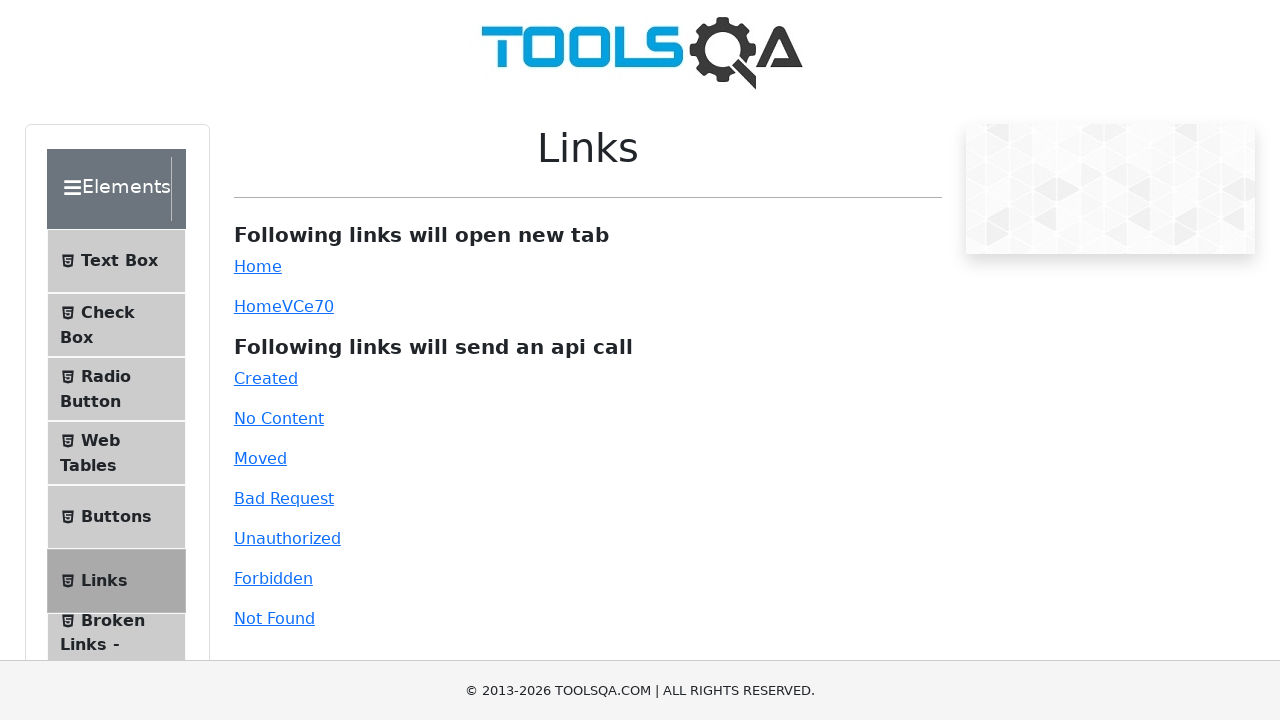

Scrolled to invalid link element
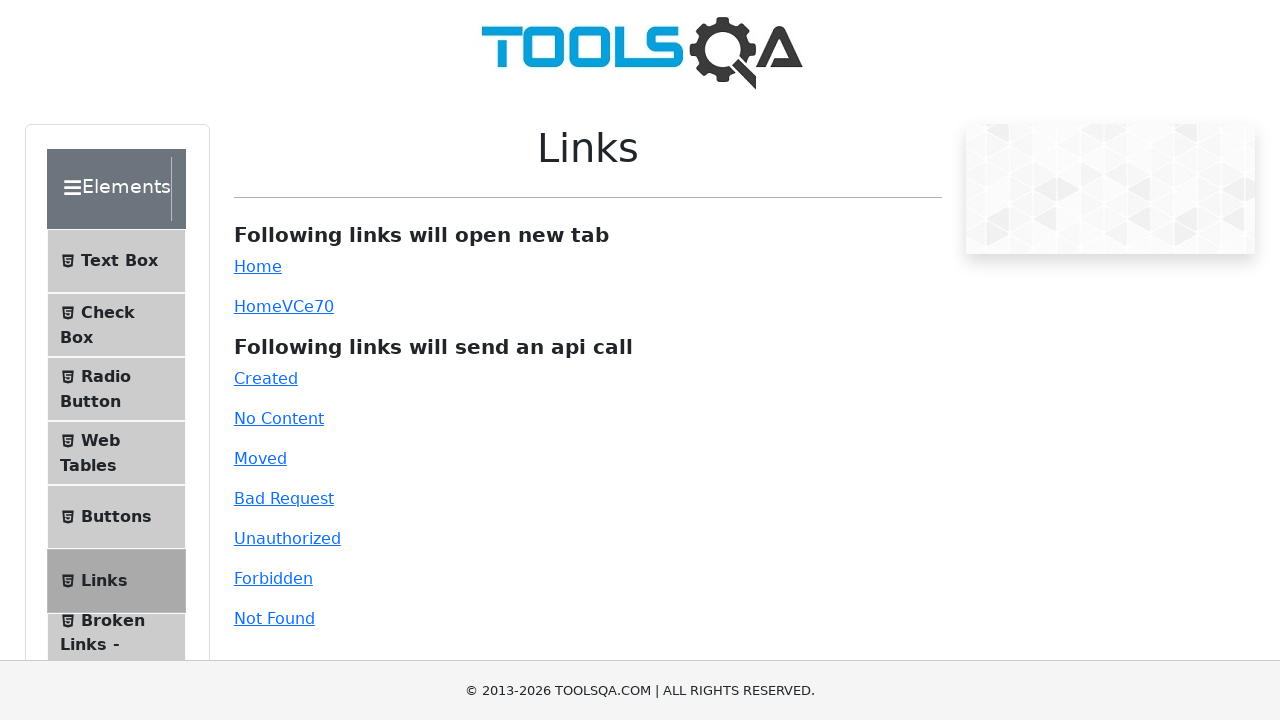

Clicked on the invalid link at (274, 618) on #invalid-url
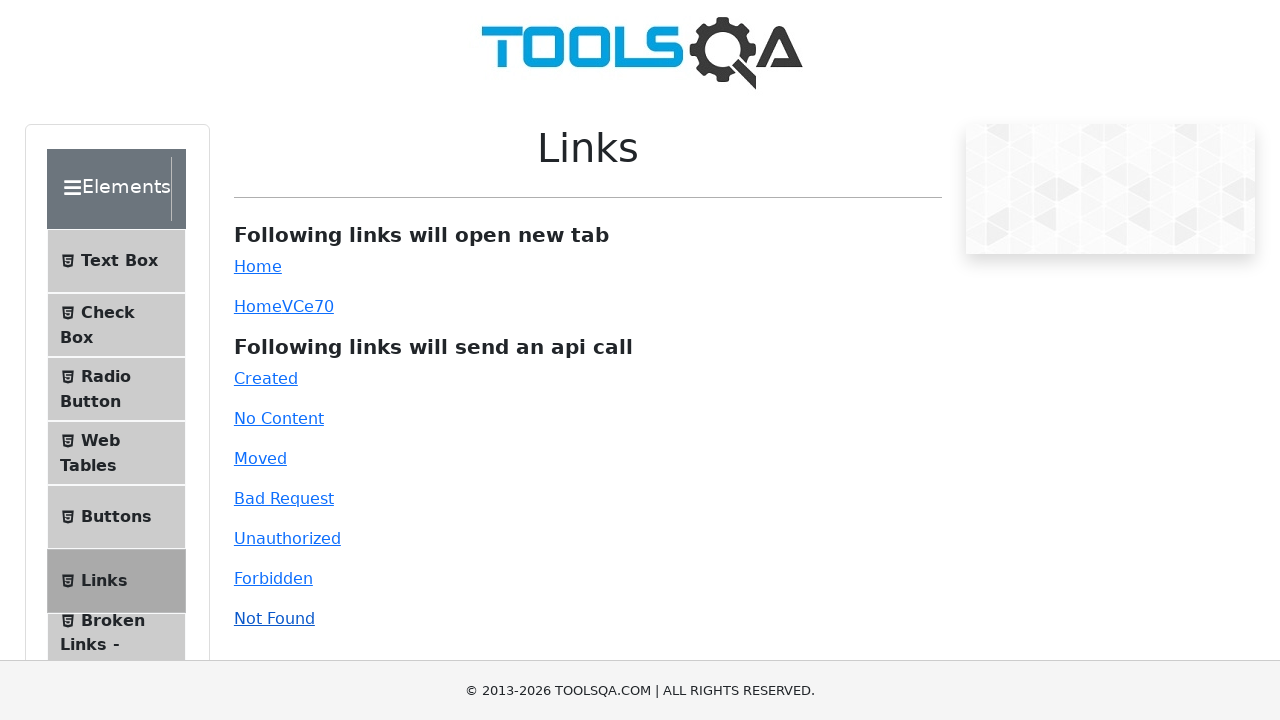

Error response message appeared on the page
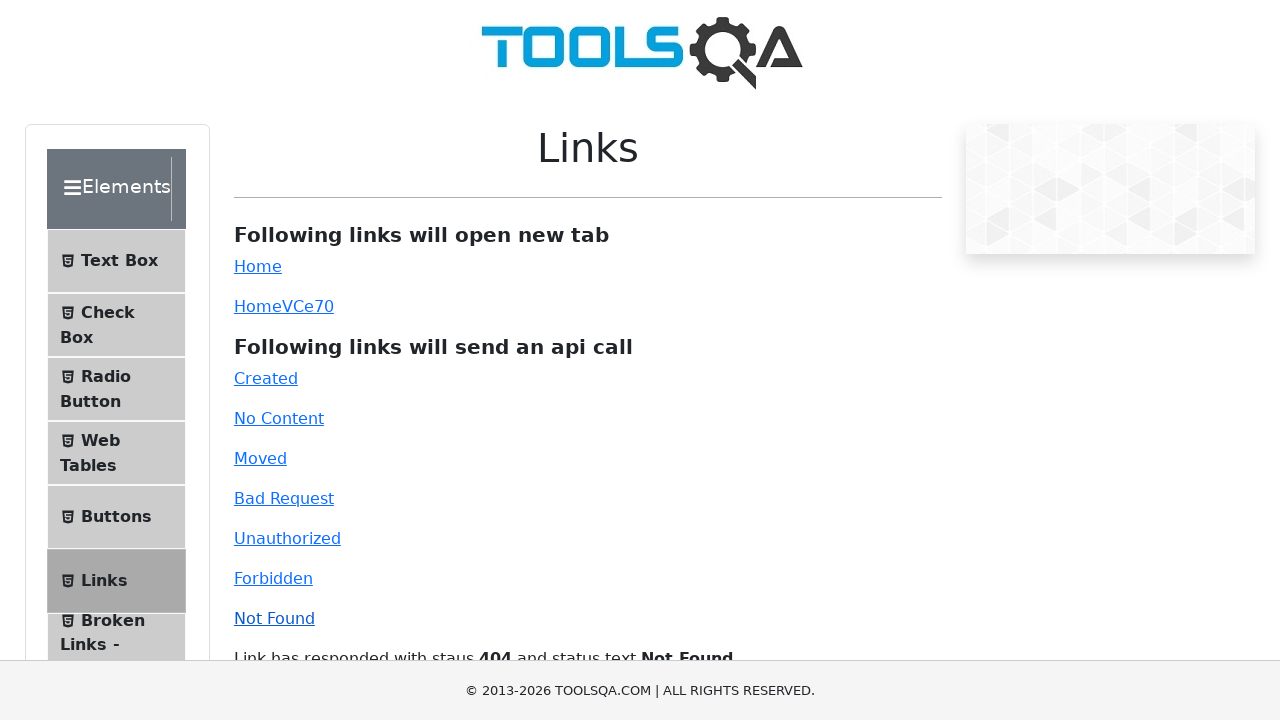

Retrieved error response message text
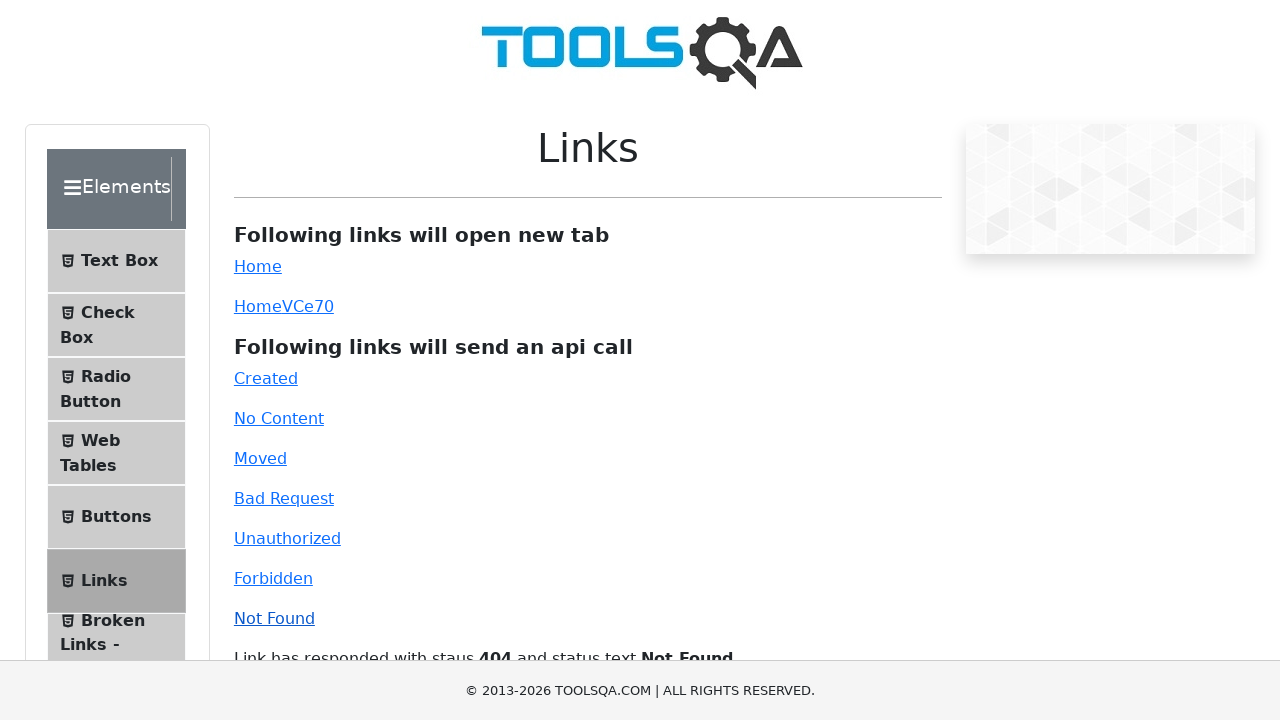

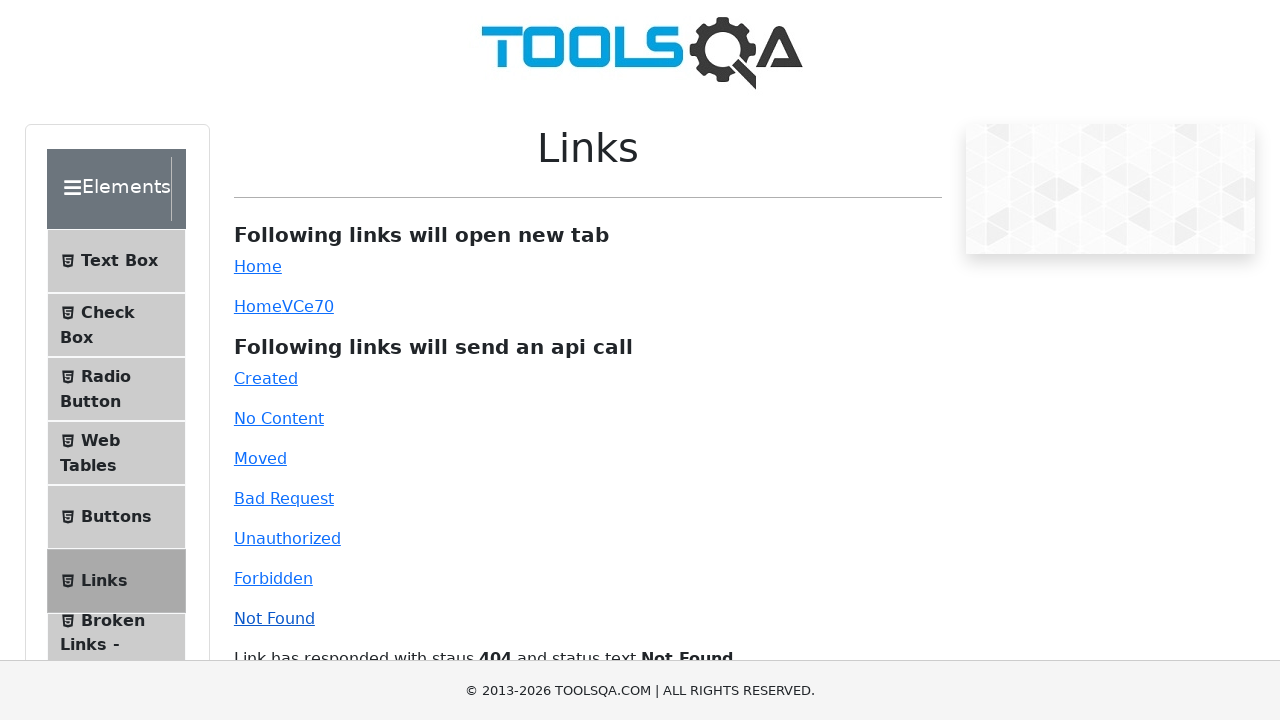